Tests iframe handling by scrolling to an iframe section, switching into the iframe to locate an element, then switching back to the main content to verify navigation between frames works correctly.

Starting URL: https://rahulshettyacademy.com/AutomationPractice/

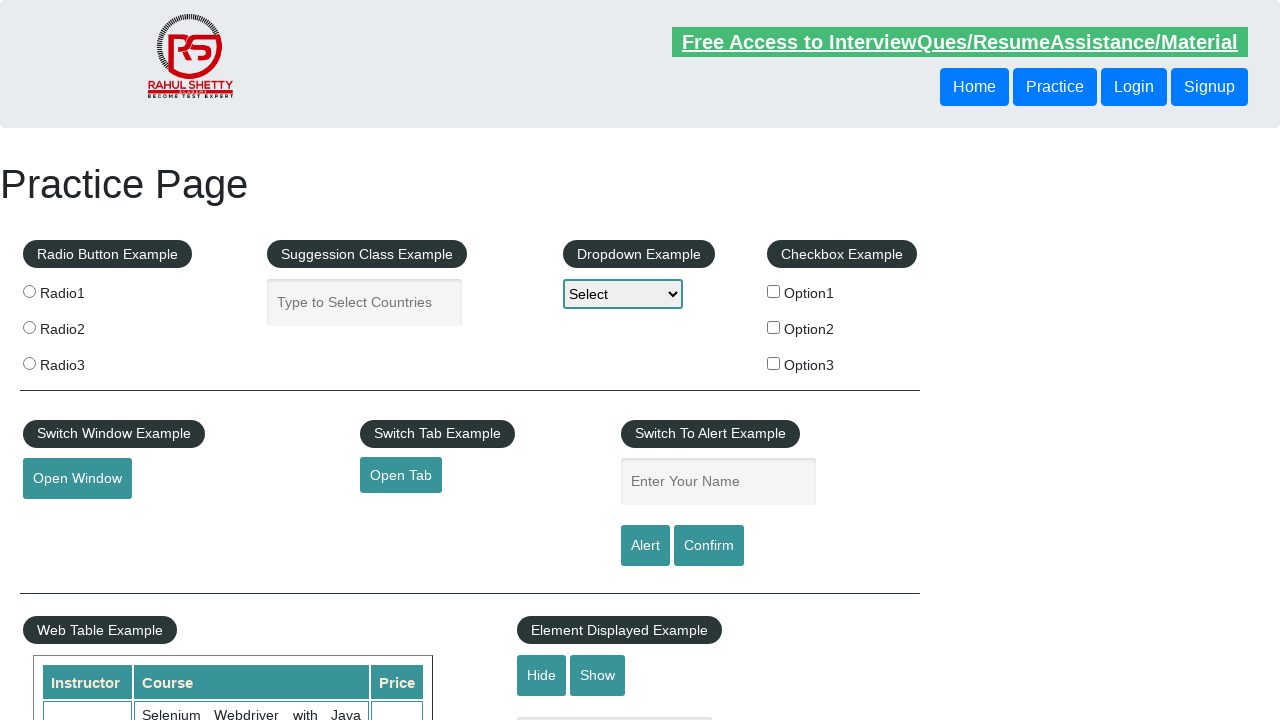

Scrolled to iFrame Example section
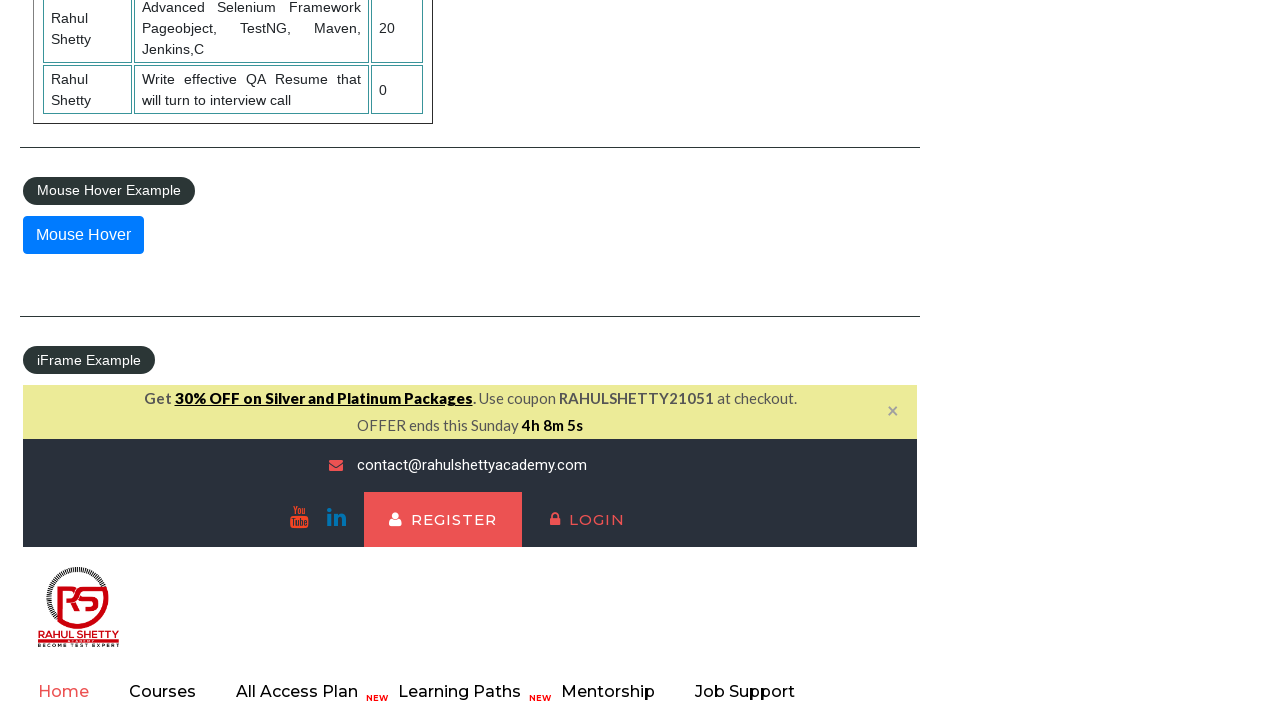

Waited 2 seconds for scroll animation to complete
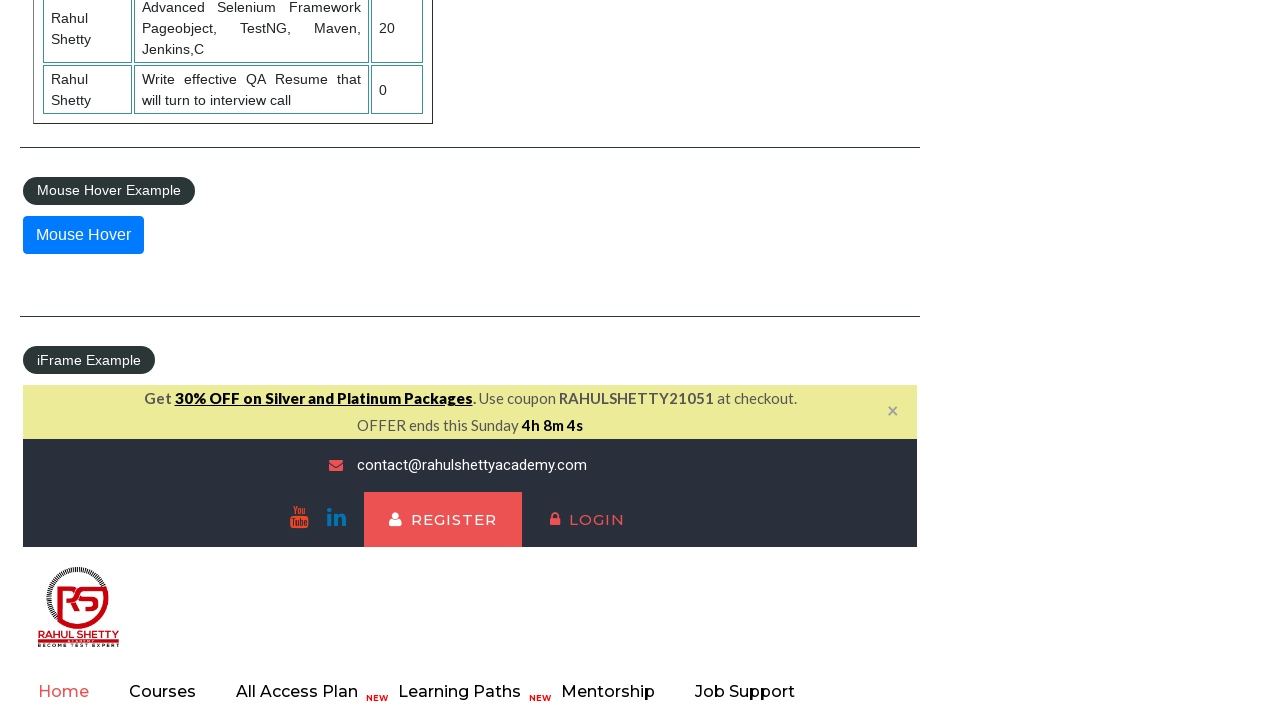

Located first iframe on the page
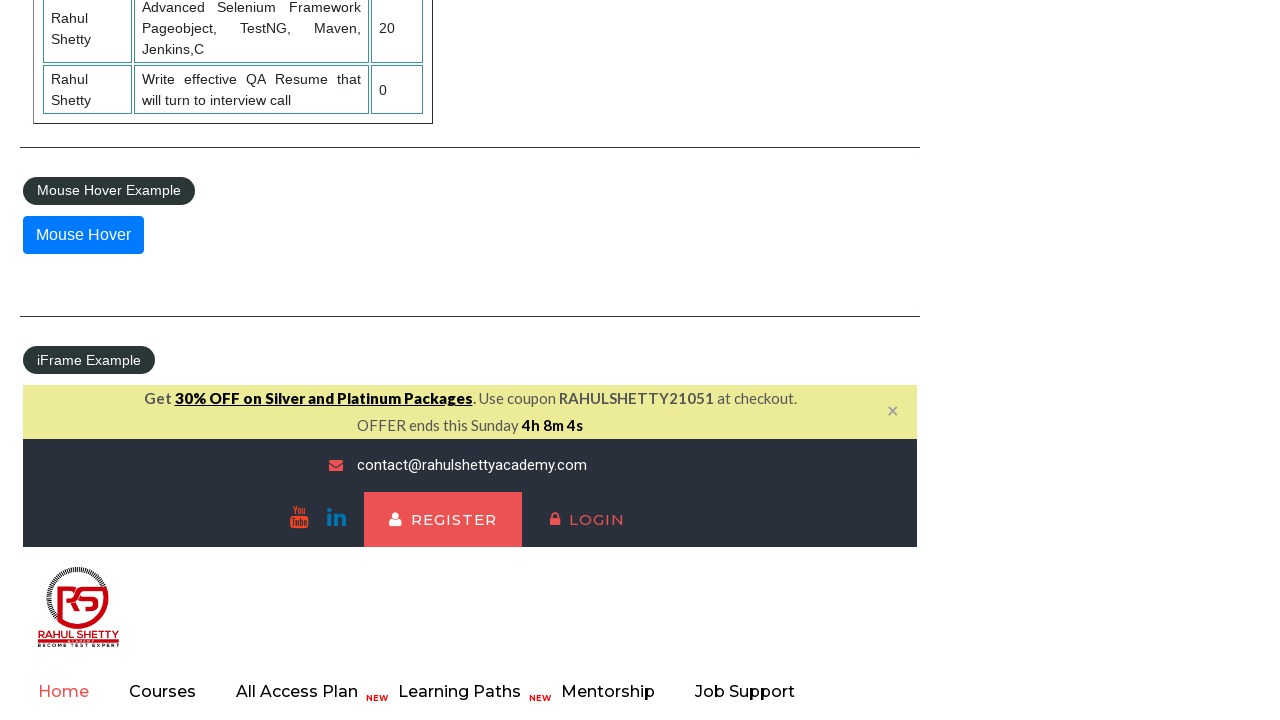

Found and waited for Register link inside iframe
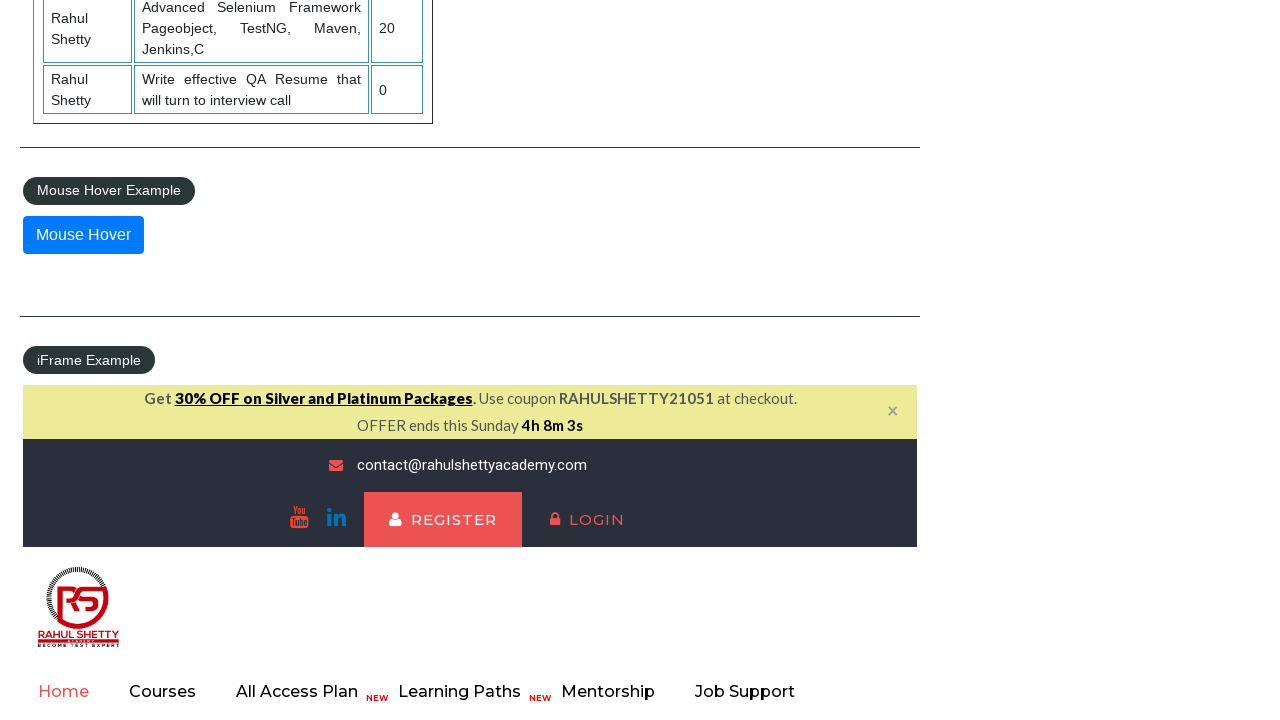

Verified iFrame Example element is accessible in main content after iframe operations
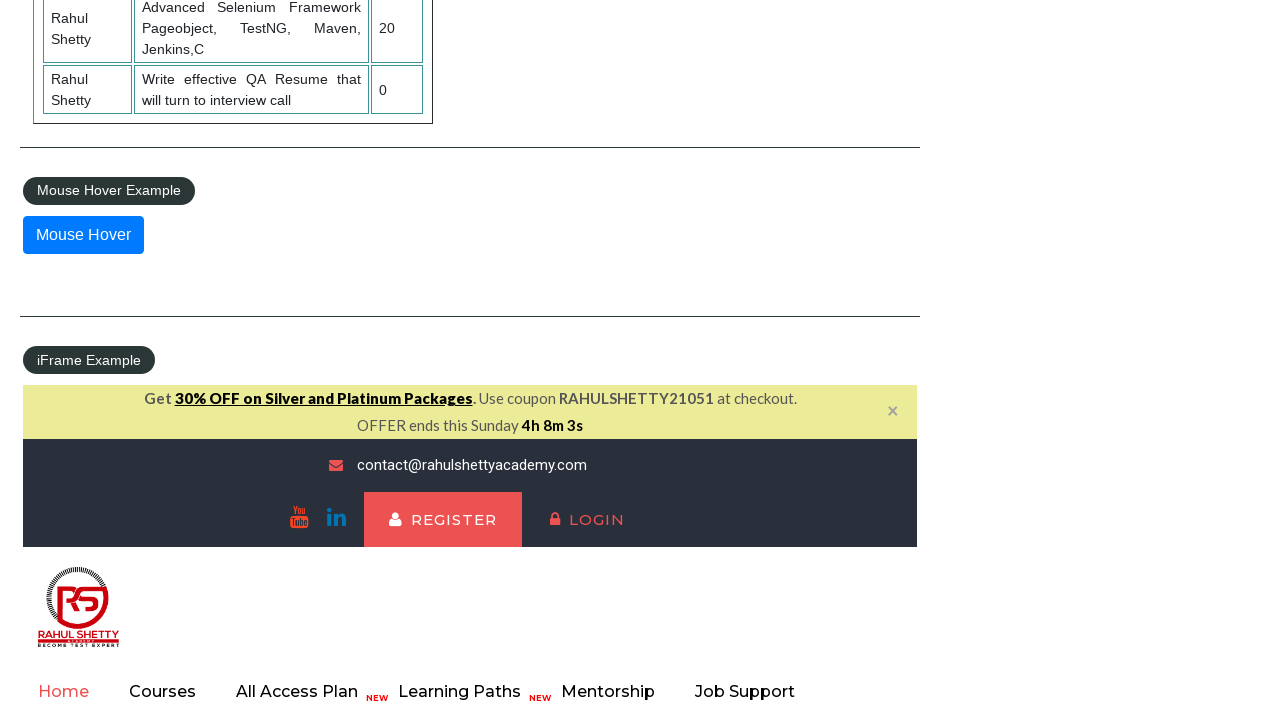

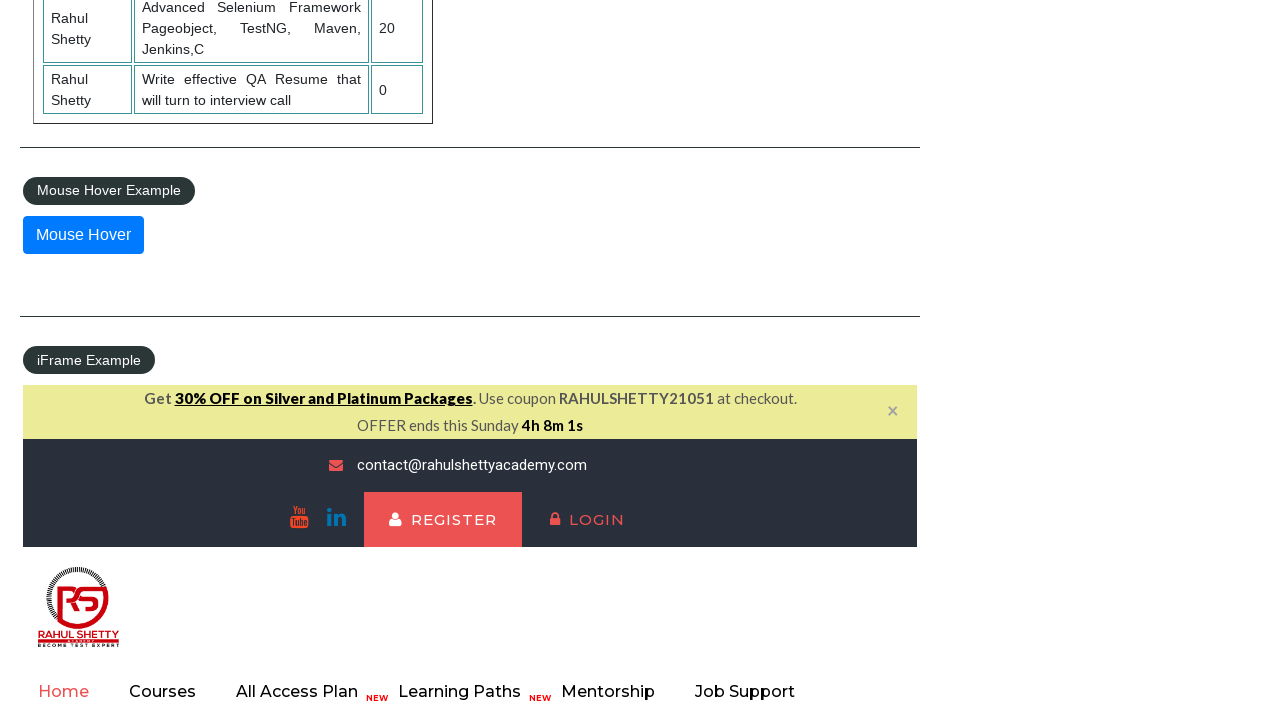